Tests date picker functionality by entering a date value and submitting it with the Return key

Starting URL: https://formy-project.herokuapp.com/datepicker

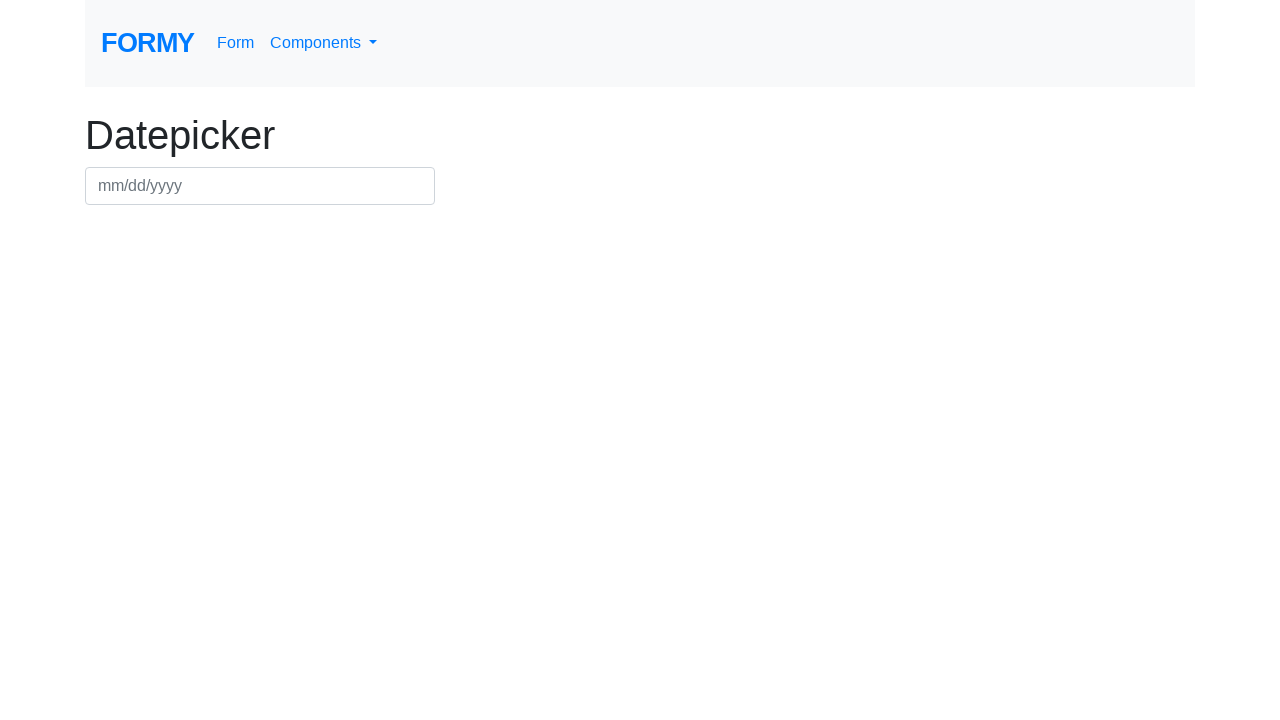

Filled datepicker field with date '03/15/2024' on #datepicker
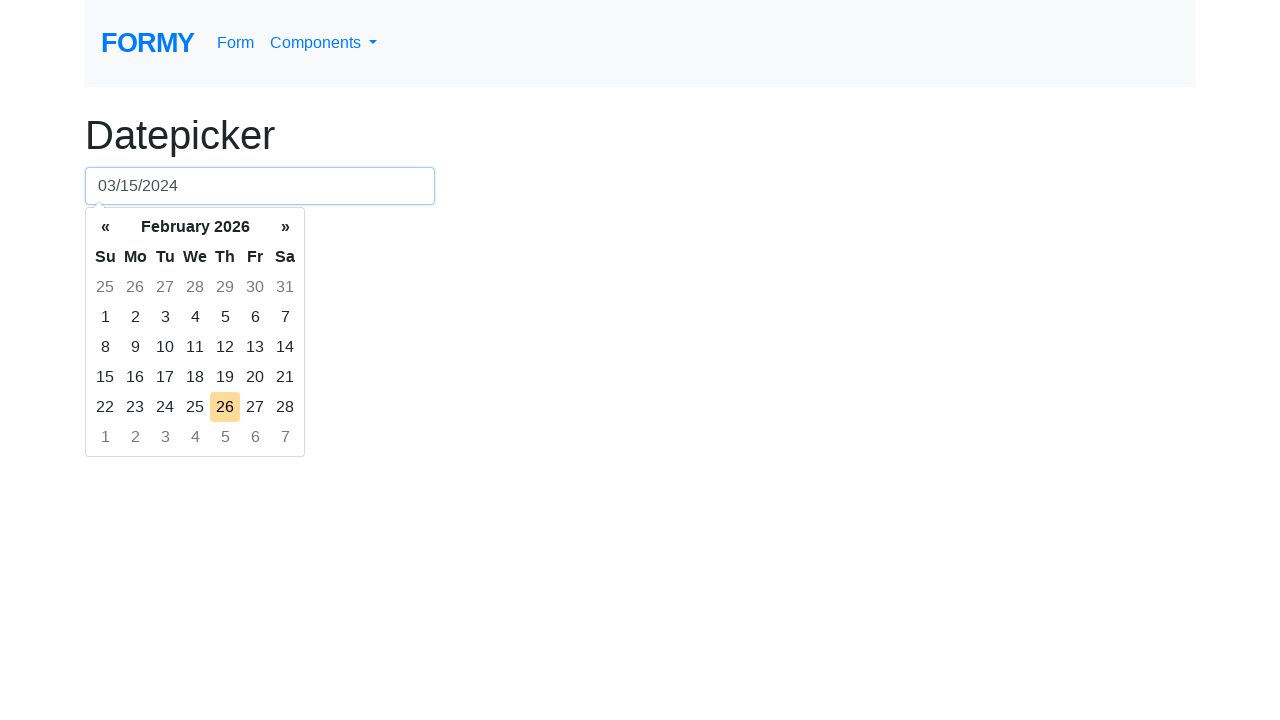

Pressed Enter key to submit the date on #datepicker
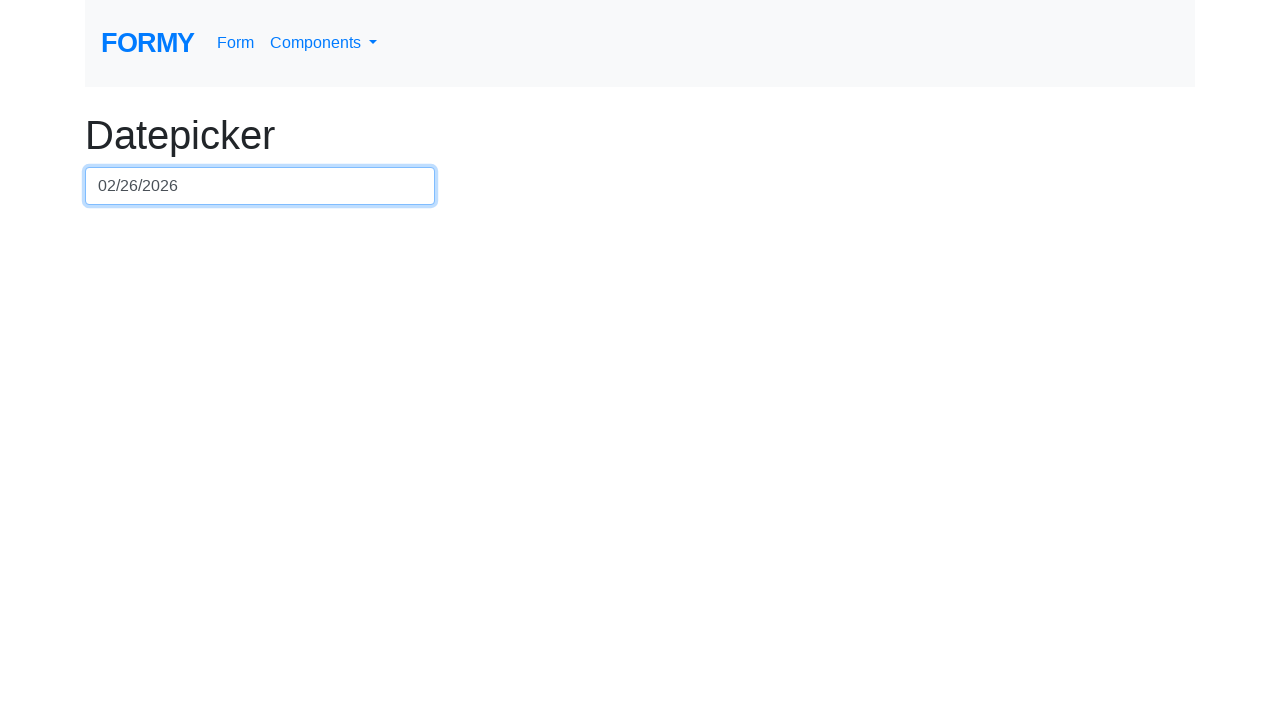

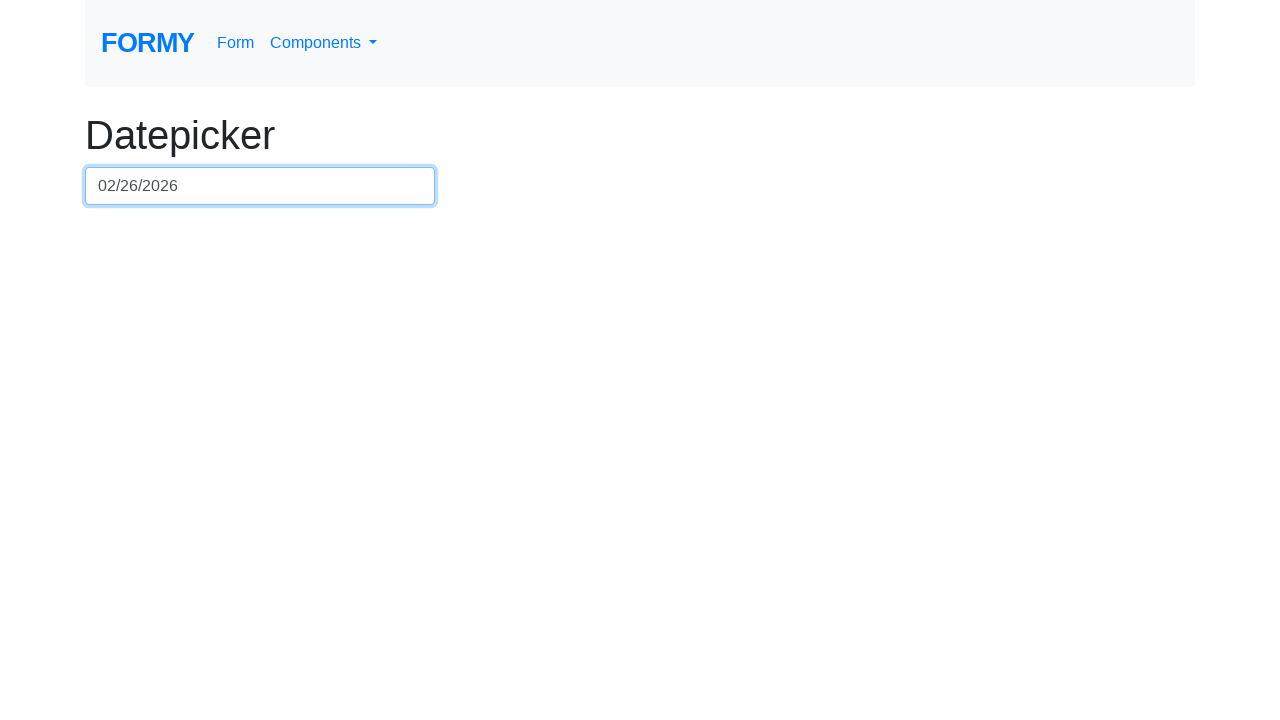